Tests dynamic content loading by clicking Start button and verifying Hello World text appears

Starting URL: http://the-internet.herokuapp.com/dynamic_loading/2

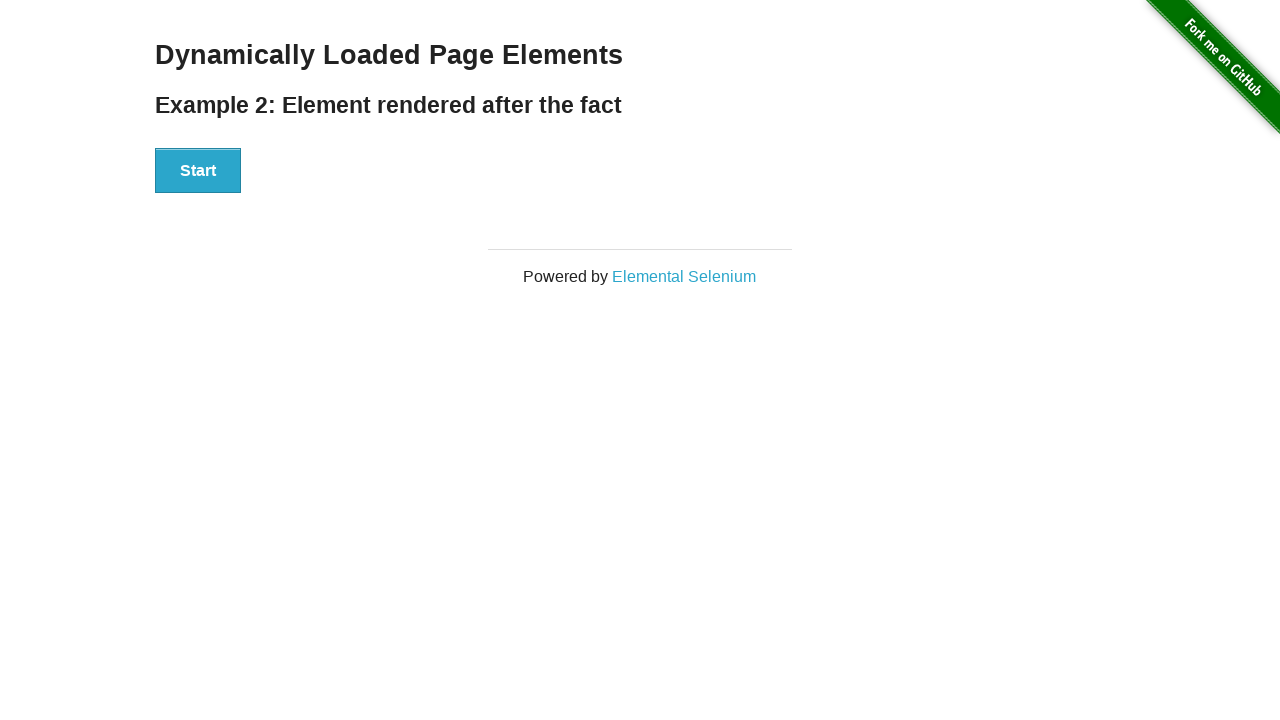

Clicked Start button to trigger dynamic content loading at (198, 171) on button:has-text('Start')
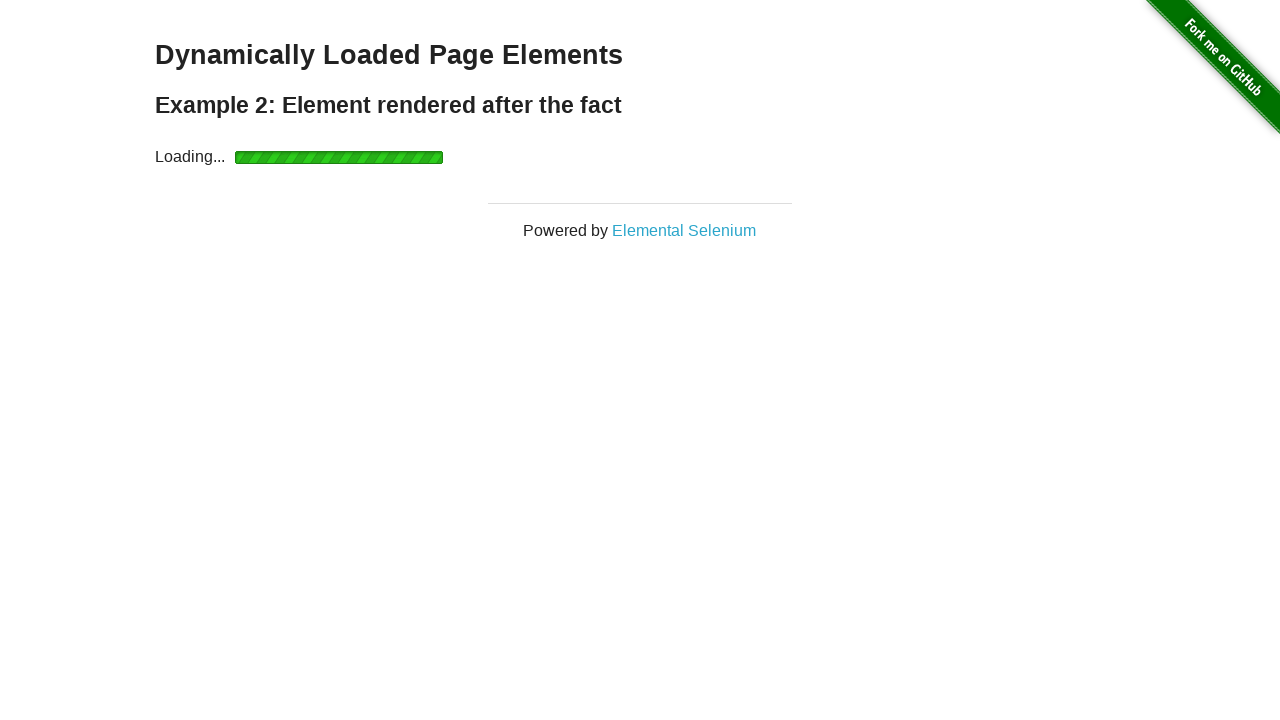

Verified Hello World text appeared after dynamic loading completed
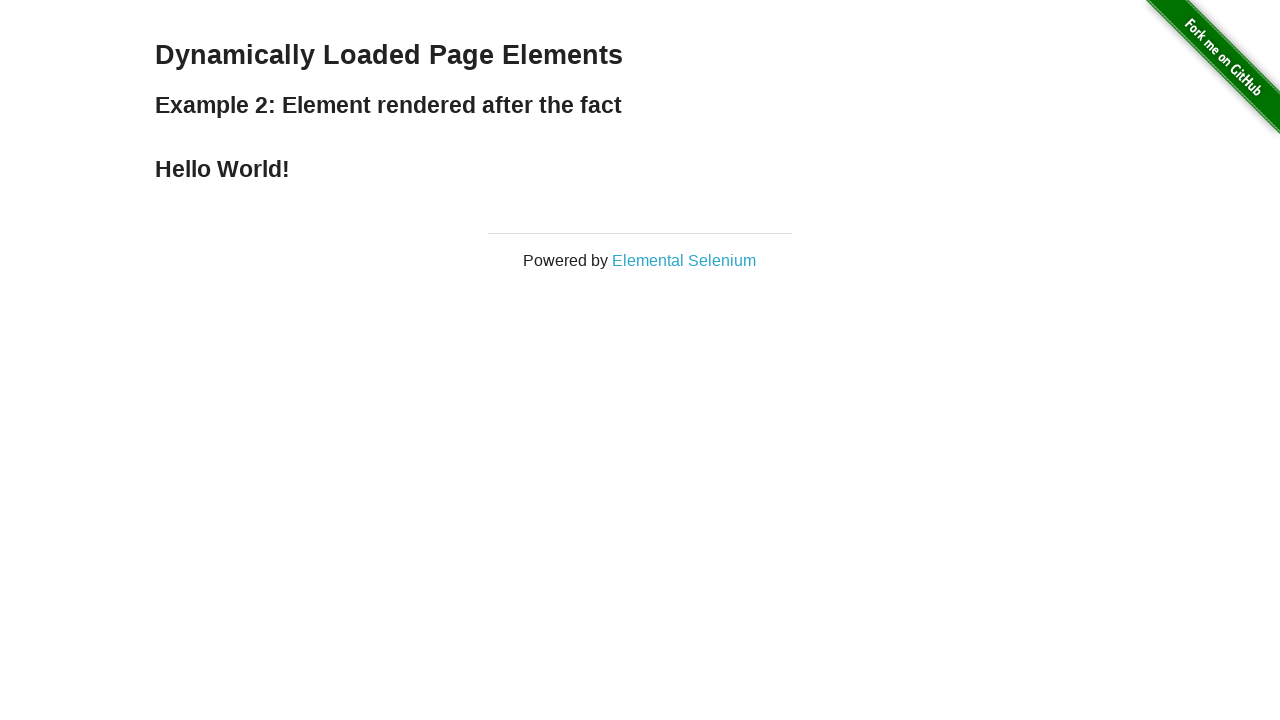

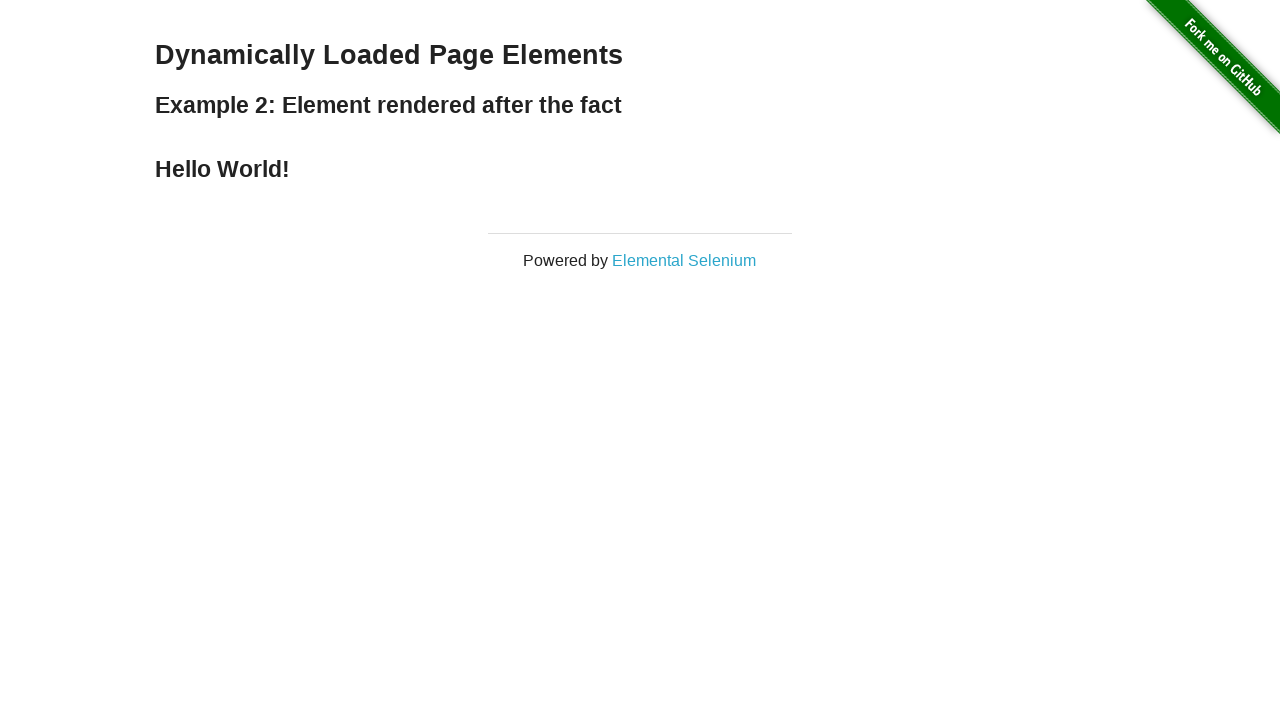